Tests filling a textarea with text and then scrolling from an offset relative to a submit button element.

Starting URL: https://crossbrowsertesting.github.io/selenium_example_page.html

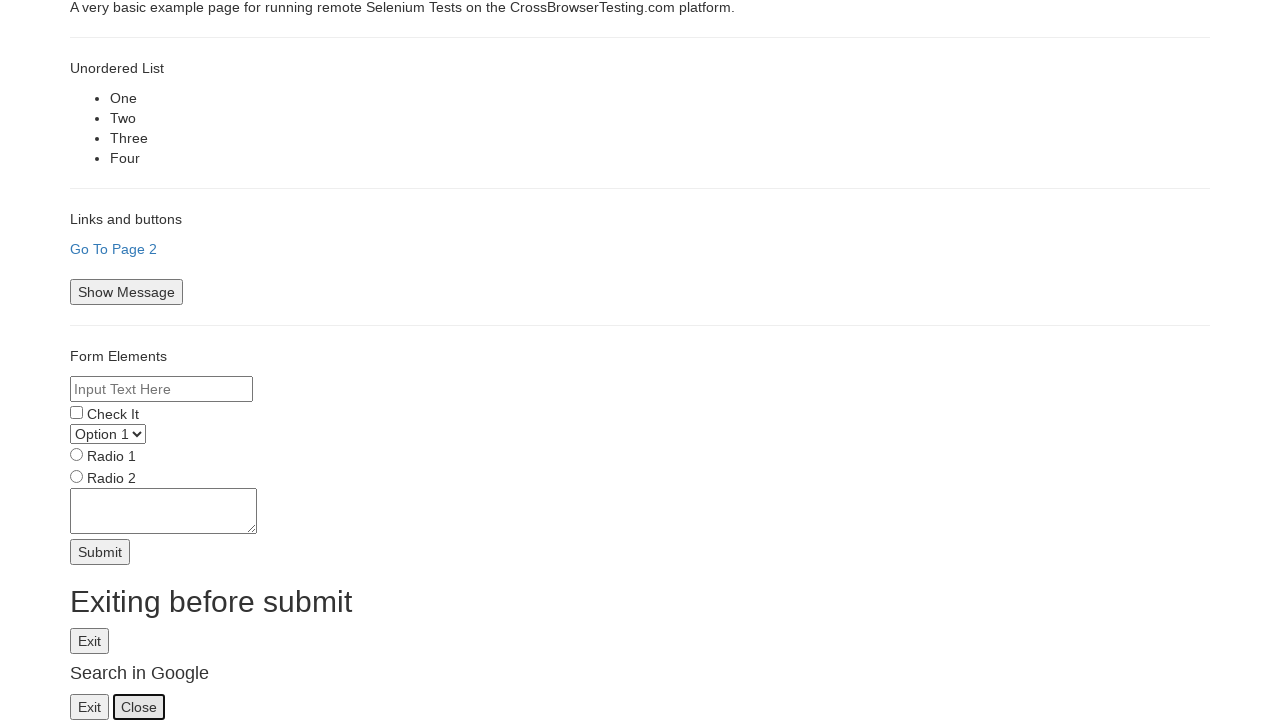

Filled textarea with test text (a-e repeated) on textarea[name='textarea']
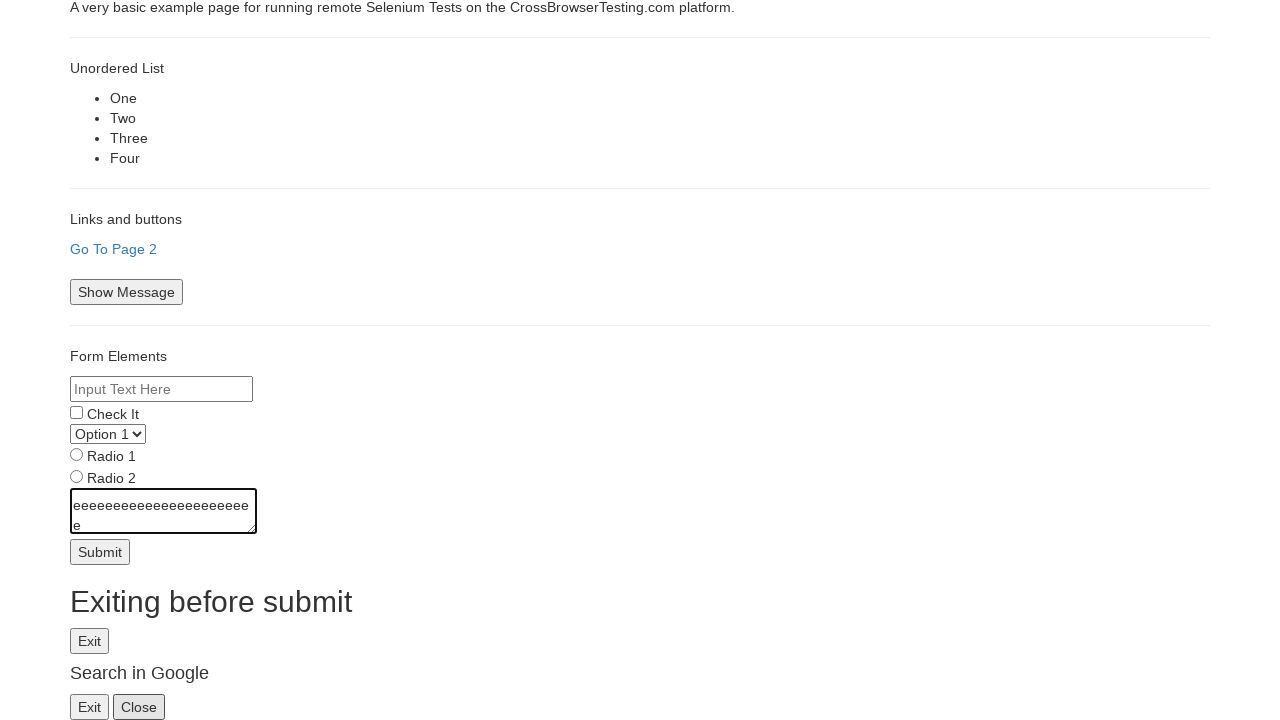

Located submit button element
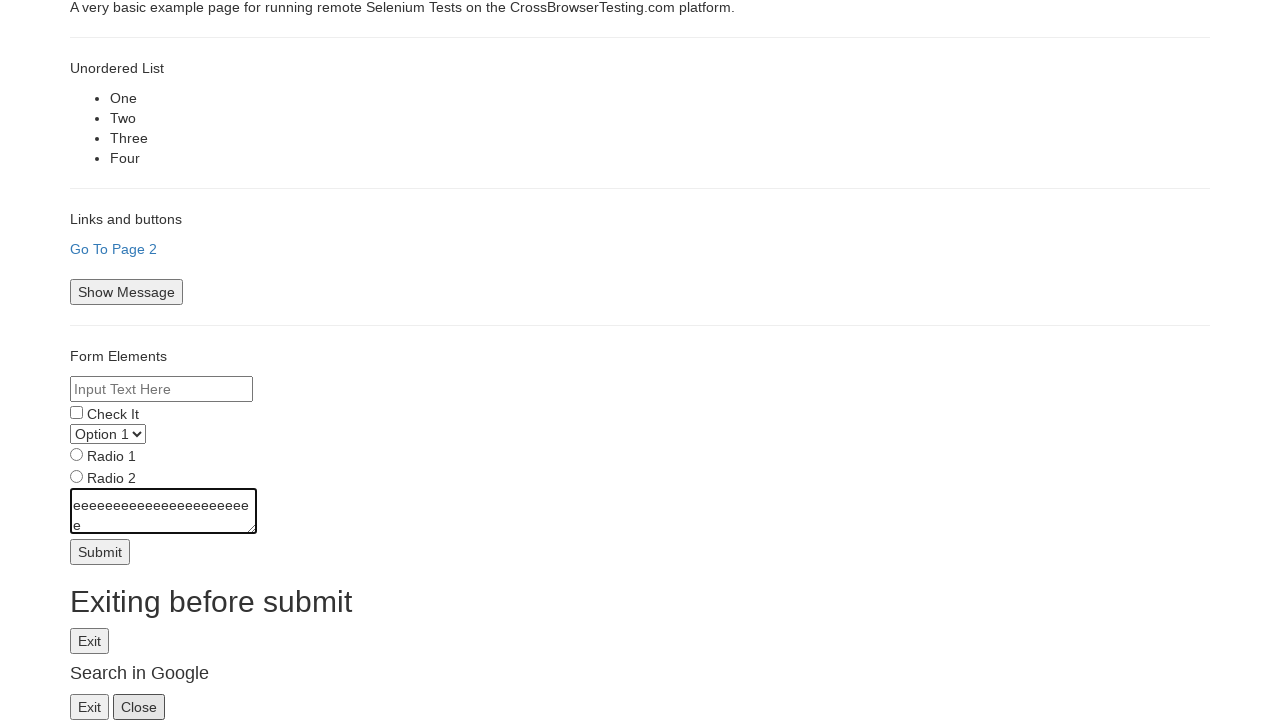

Retrieved submit button bounding box
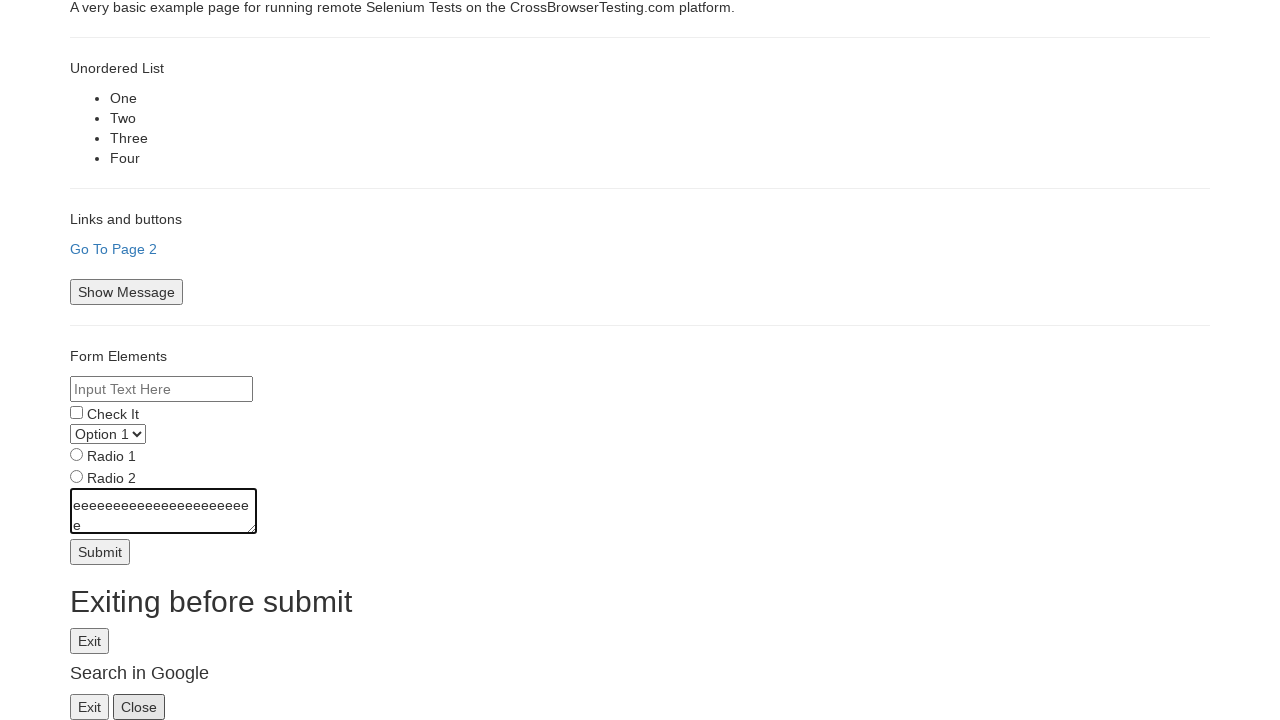

Moved mouse to submit button center with 50px upward offset at (100, 502)
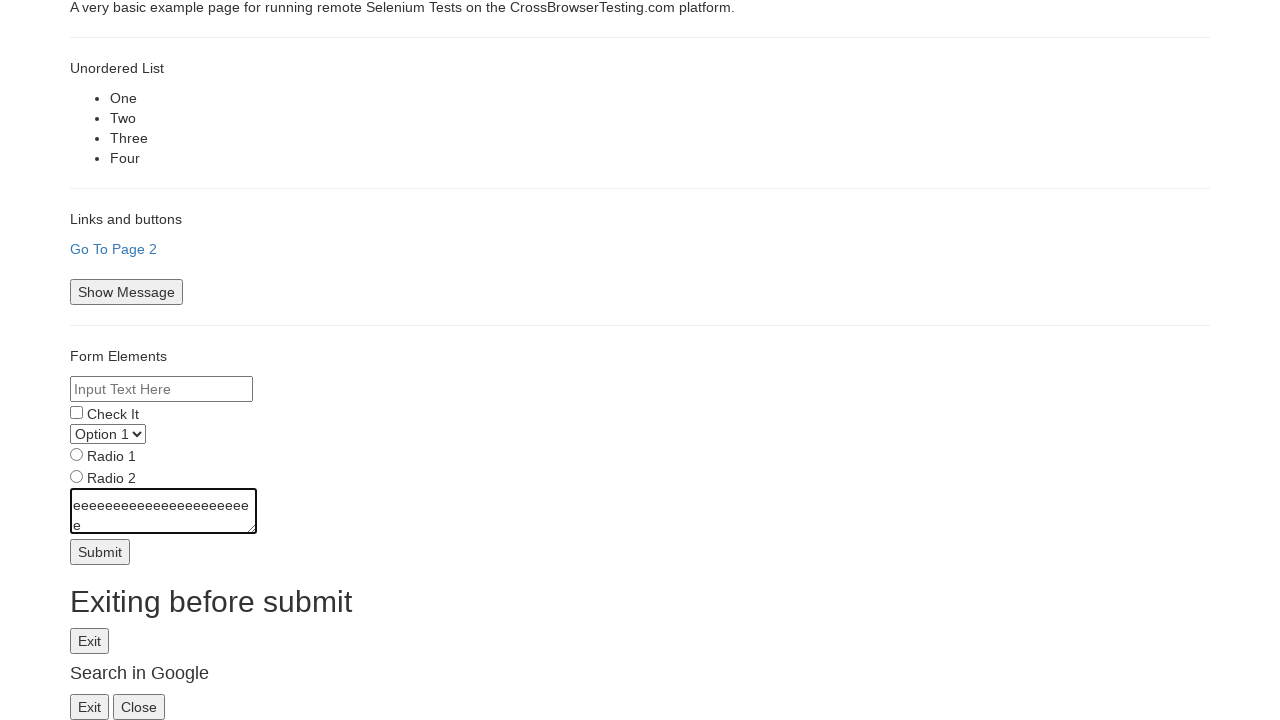

Scrolled up 50px from offset position
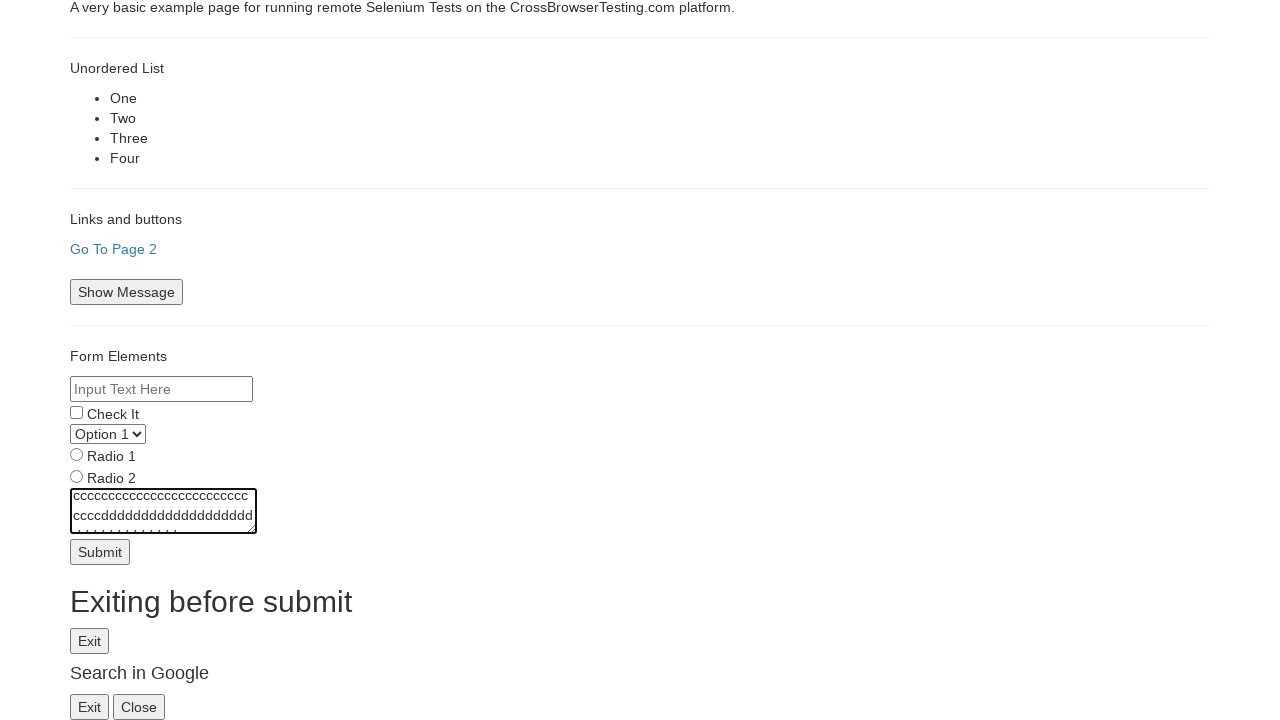

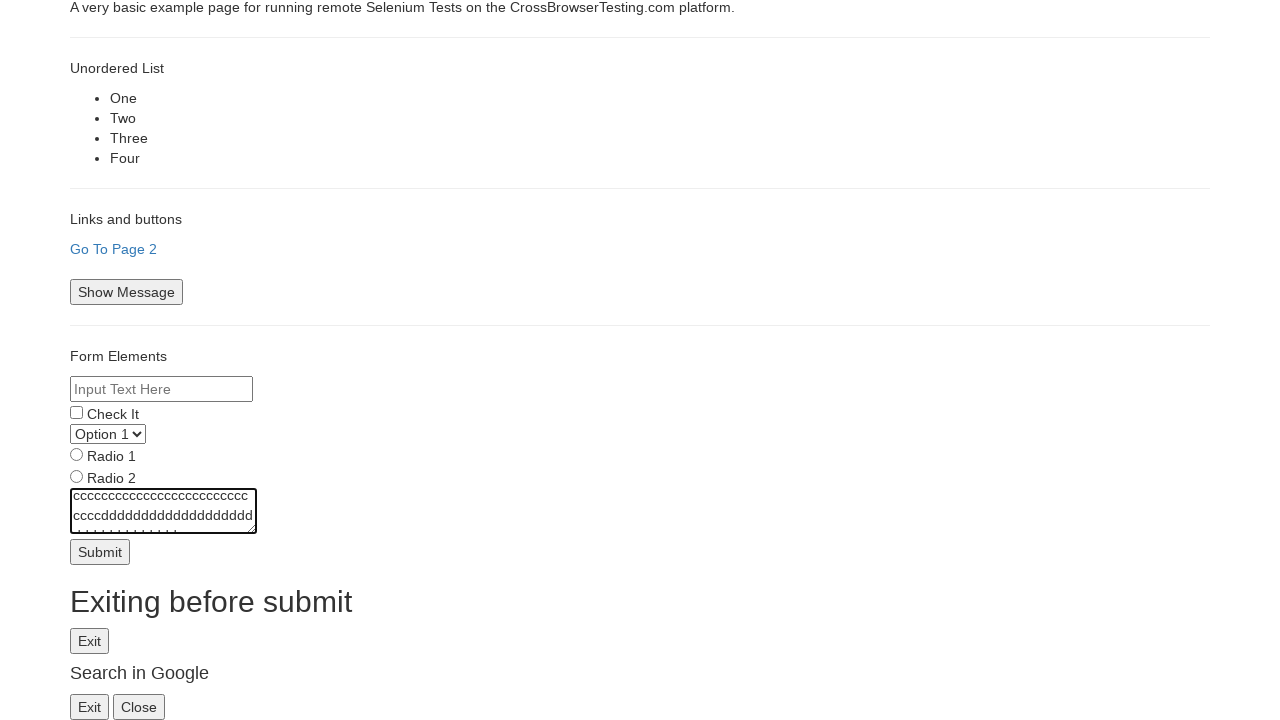